Tests dynamic table functionality by expanding the table data section, inserting JSON data into a textarea, refreshing the table, and verifying the data appears in the table.

Starting URL: https://testpages.herokuapp.com/styled/tag/dynamic-table.html

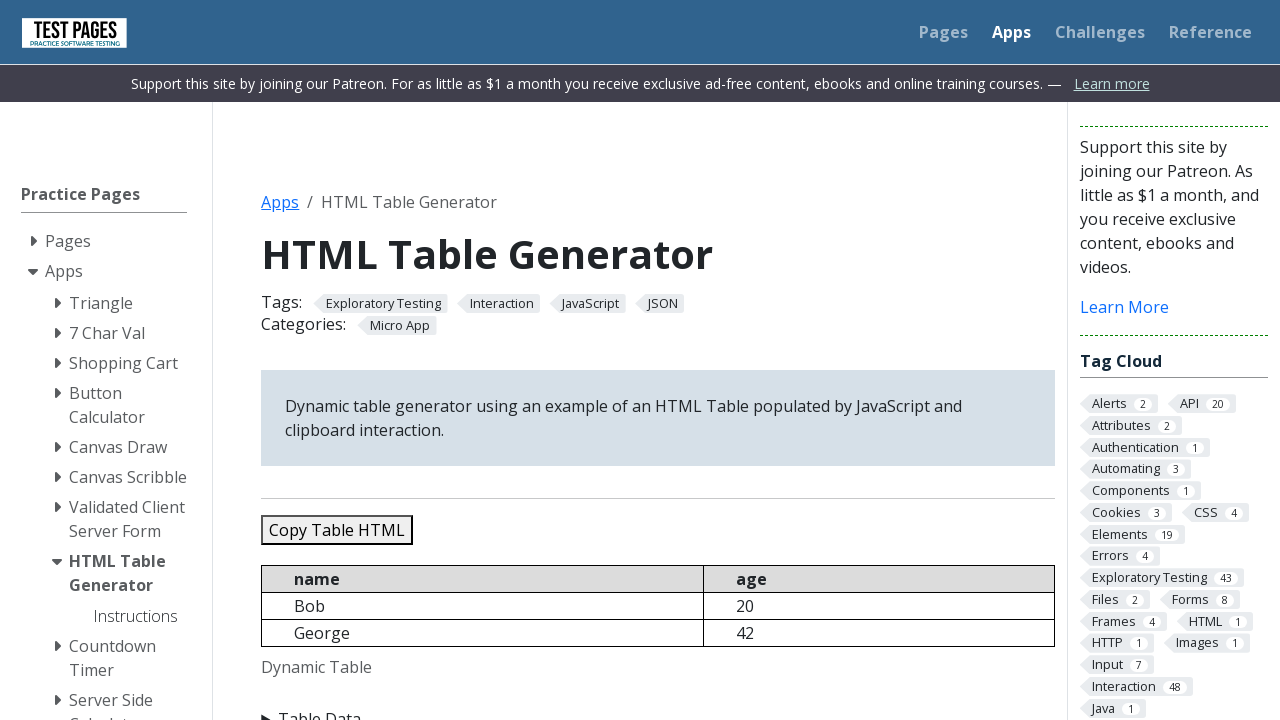

Clicked on 'Table Data' accordion to expand it at (658, 708) on xpath=//summary[normalize-space()='Table Data']
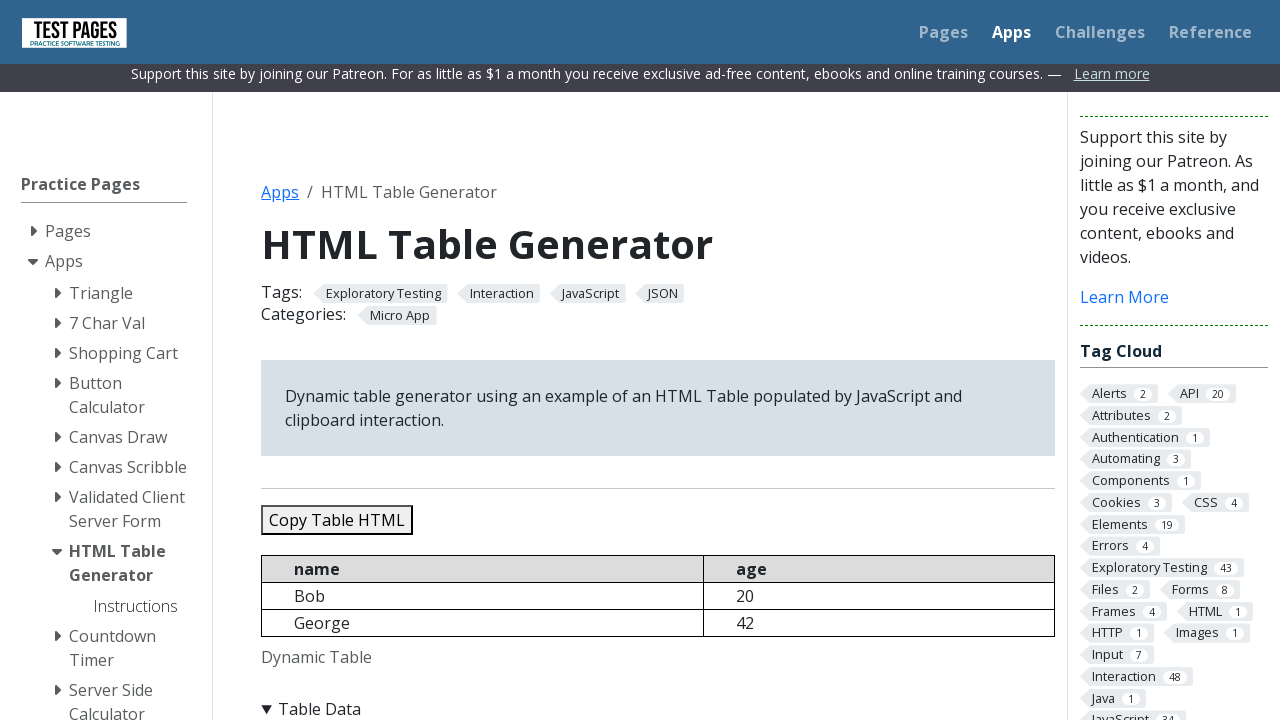

Filled textarea with JSON data containing 5 records on #jsondata
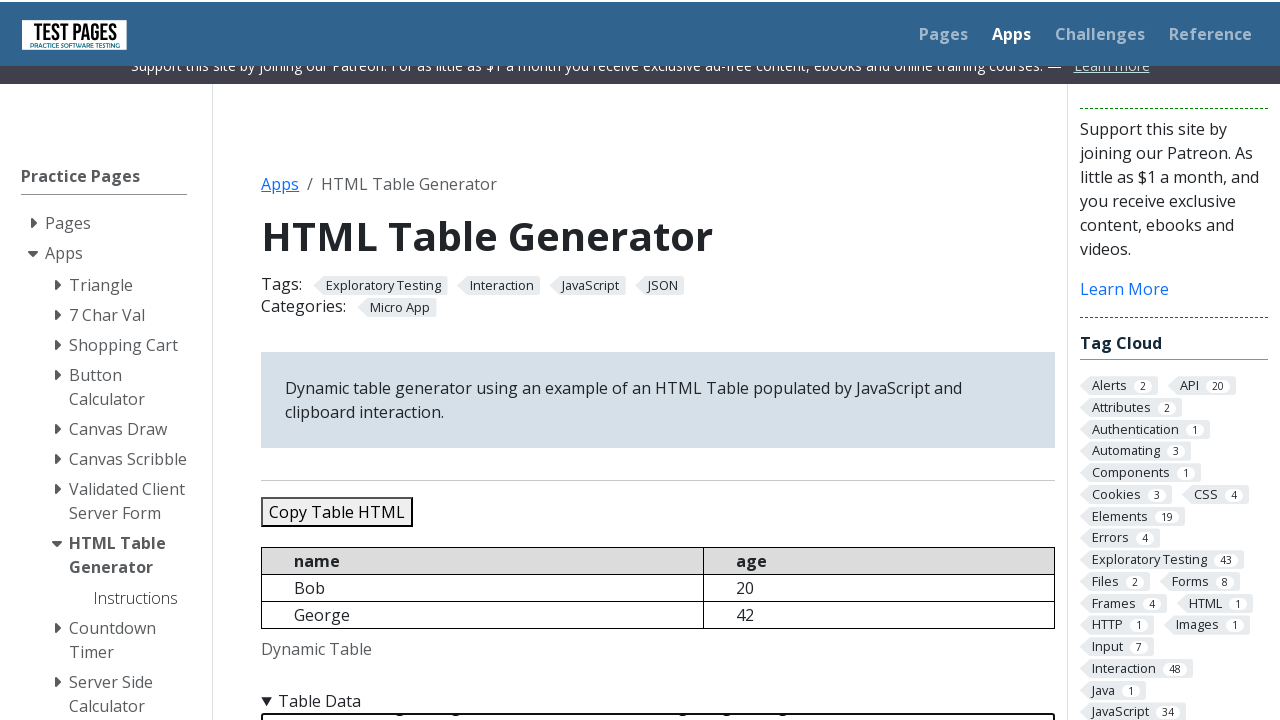

Clicked refresh table button to populate table with JSON data at (359, 360) on #refreshtable
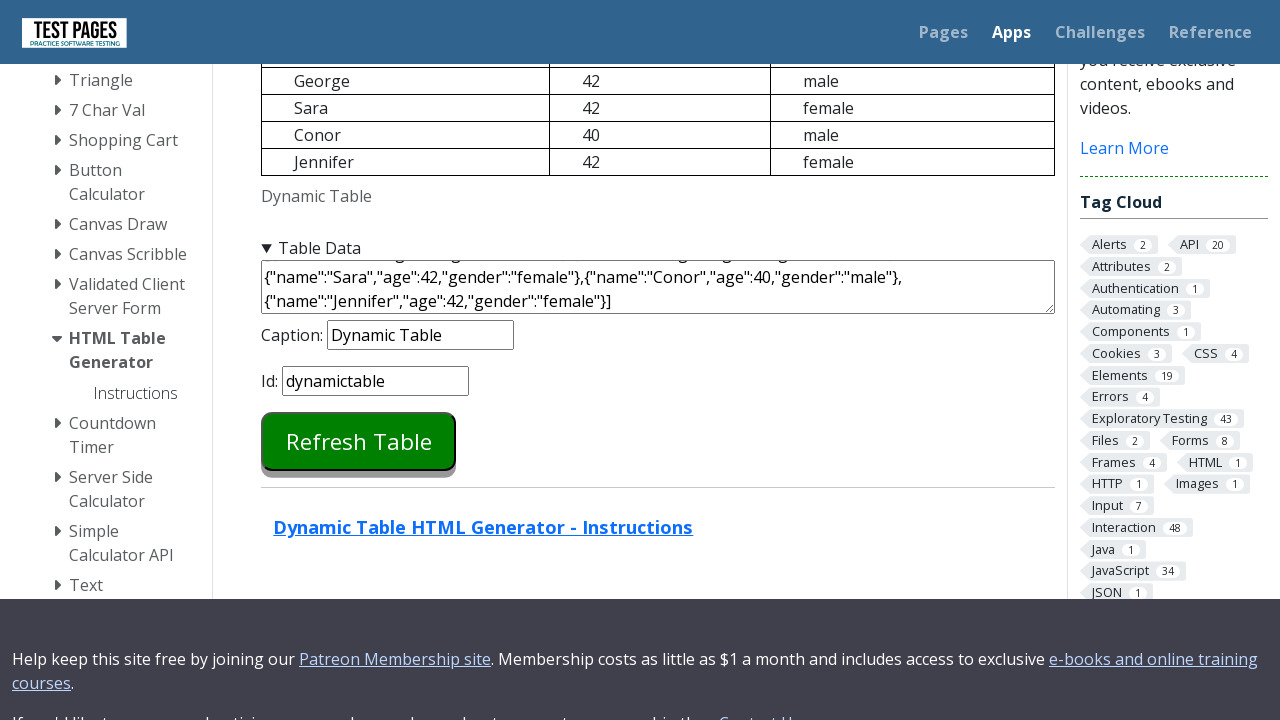

Waited for dynamic table to load and verify data appears
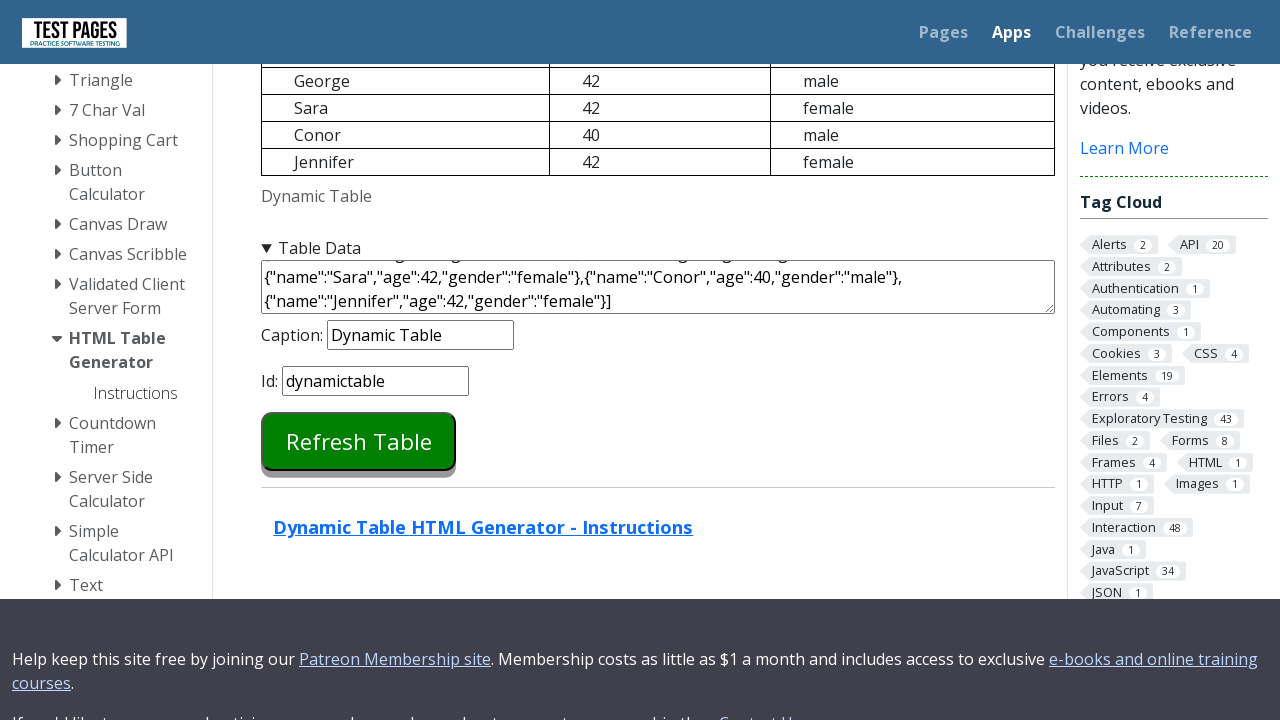

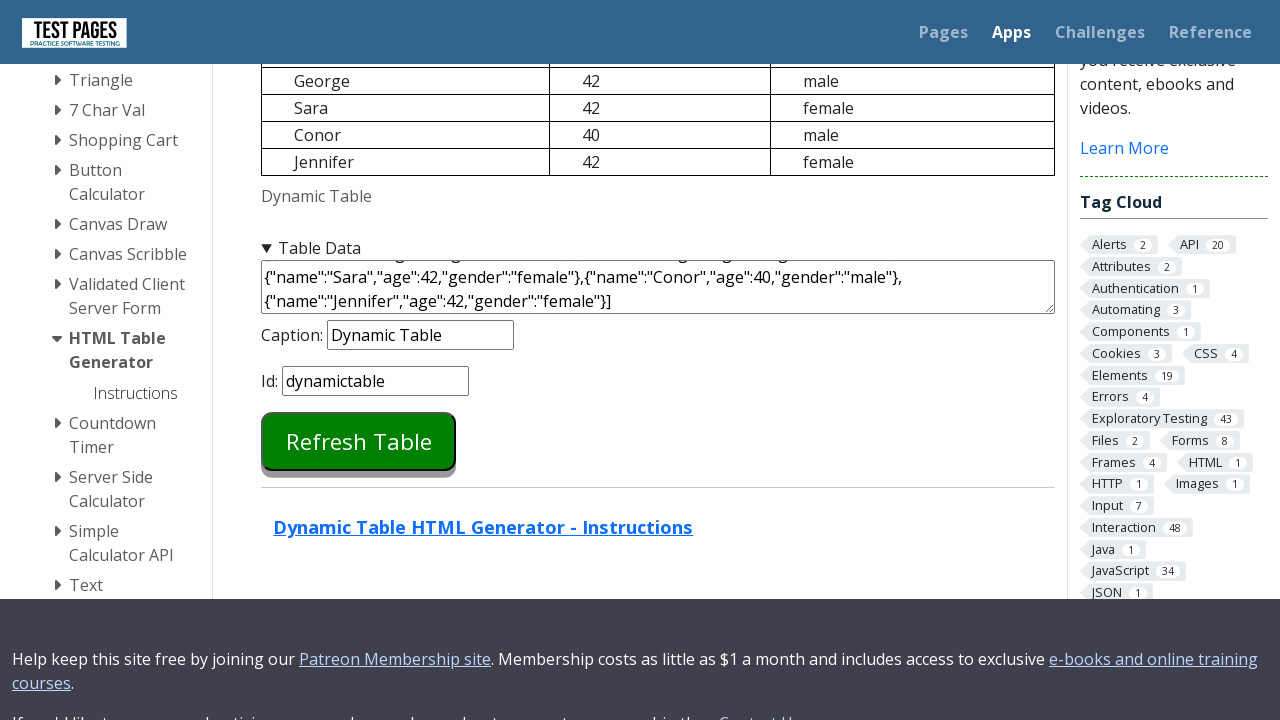